Tests an e-commerce flow by adding multiple items to cart, applying a promo code, and proceeding to checkout

Starting URL: https://rahulshettyacademy.com/seleniumPractise/

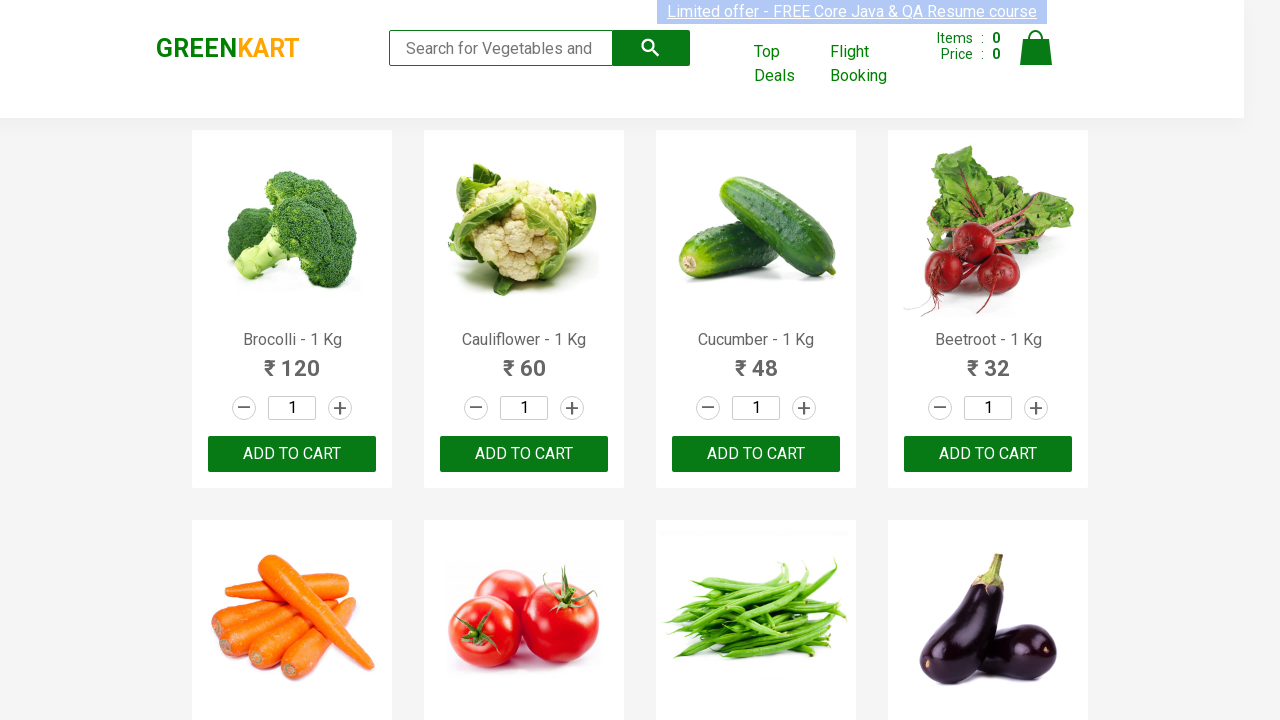

Retrieved all product names from the page
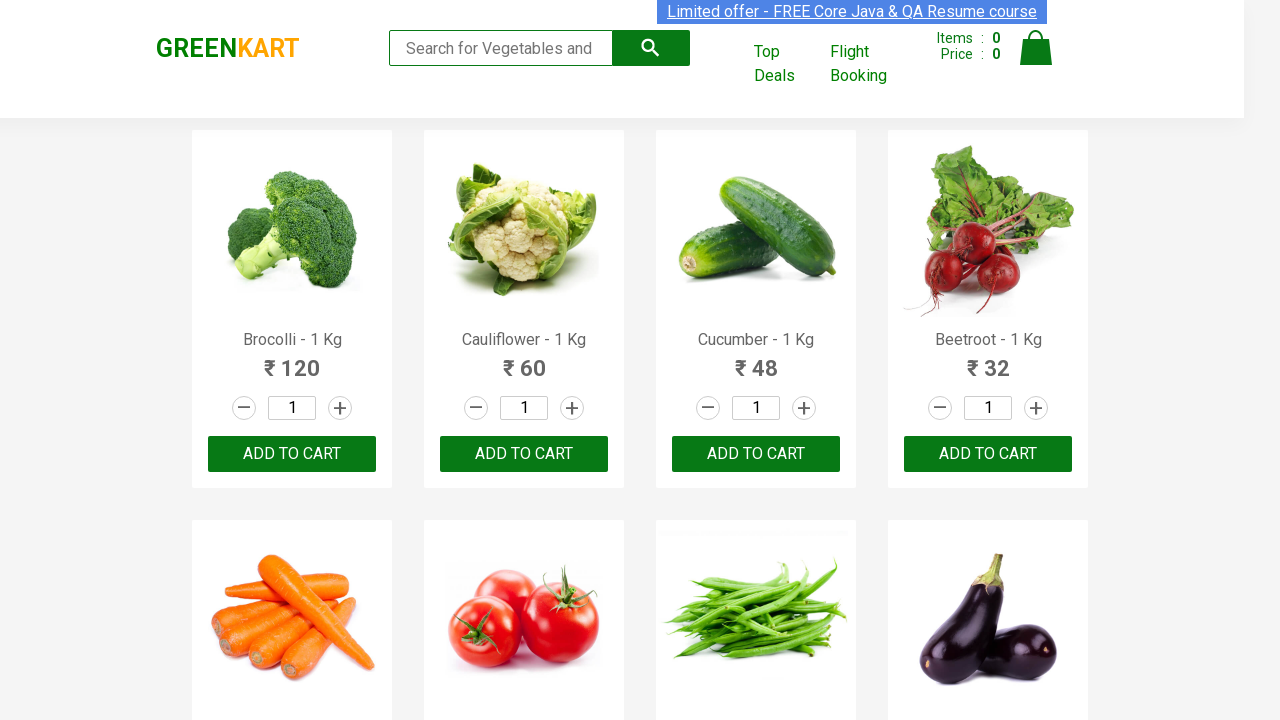

Added 'Brocolli' to cart at (292, 454) on xpath=//div[@class='product-action']/button >> nth=0
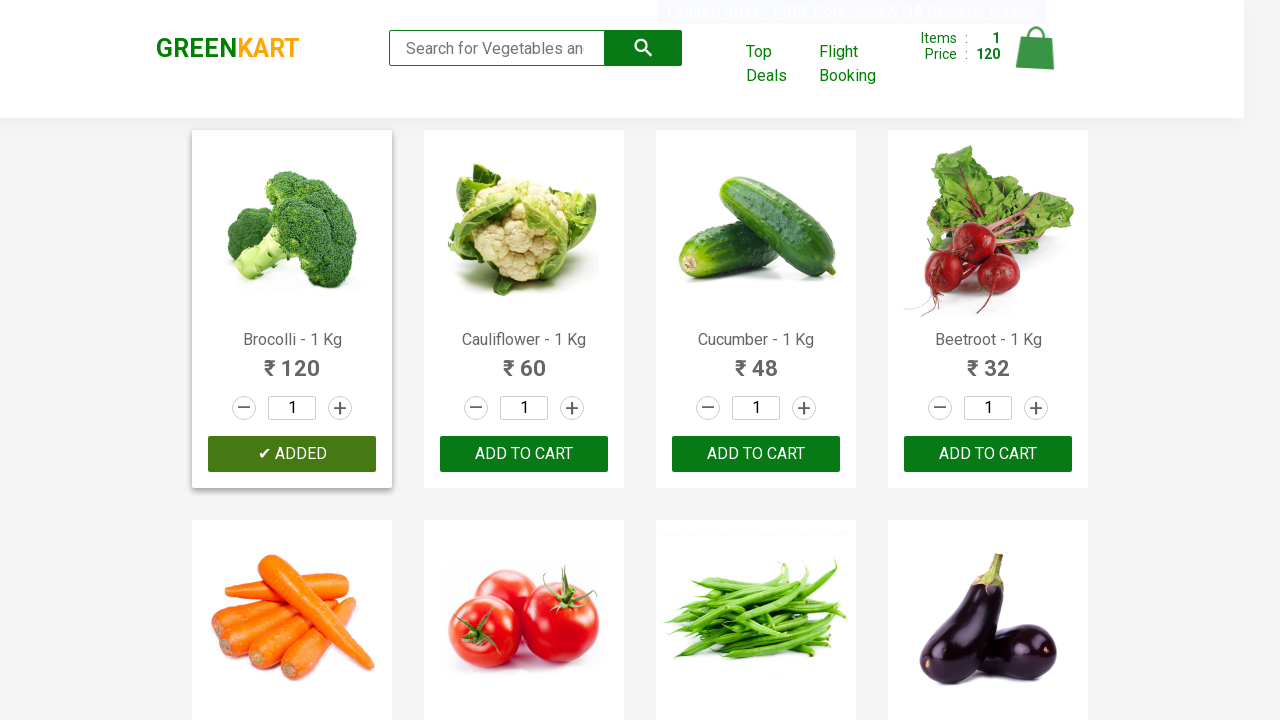

Added 'Cucumber' to cart at (756, 454) on xpath=//div[@class='product-action']/button >> nth=2
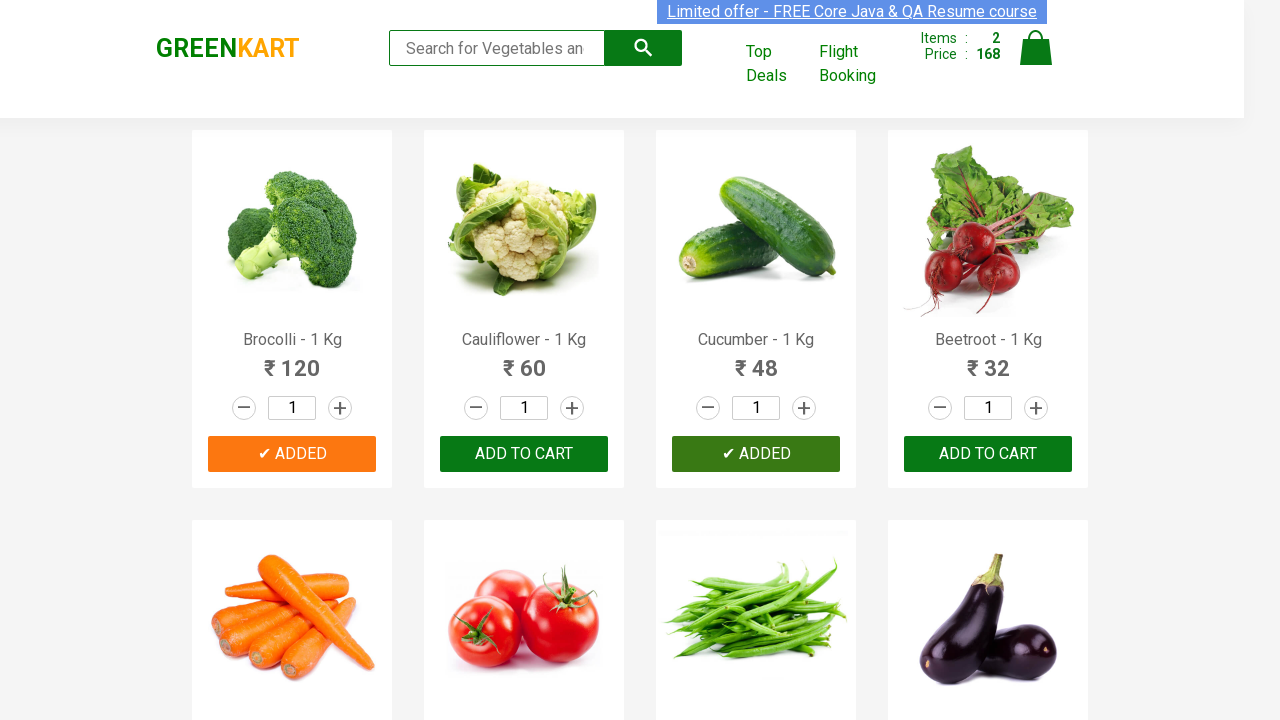

Added 'Brinjal' to cart at (988, 360) on xpath=//div[@class='product-action']/button >> nth=7
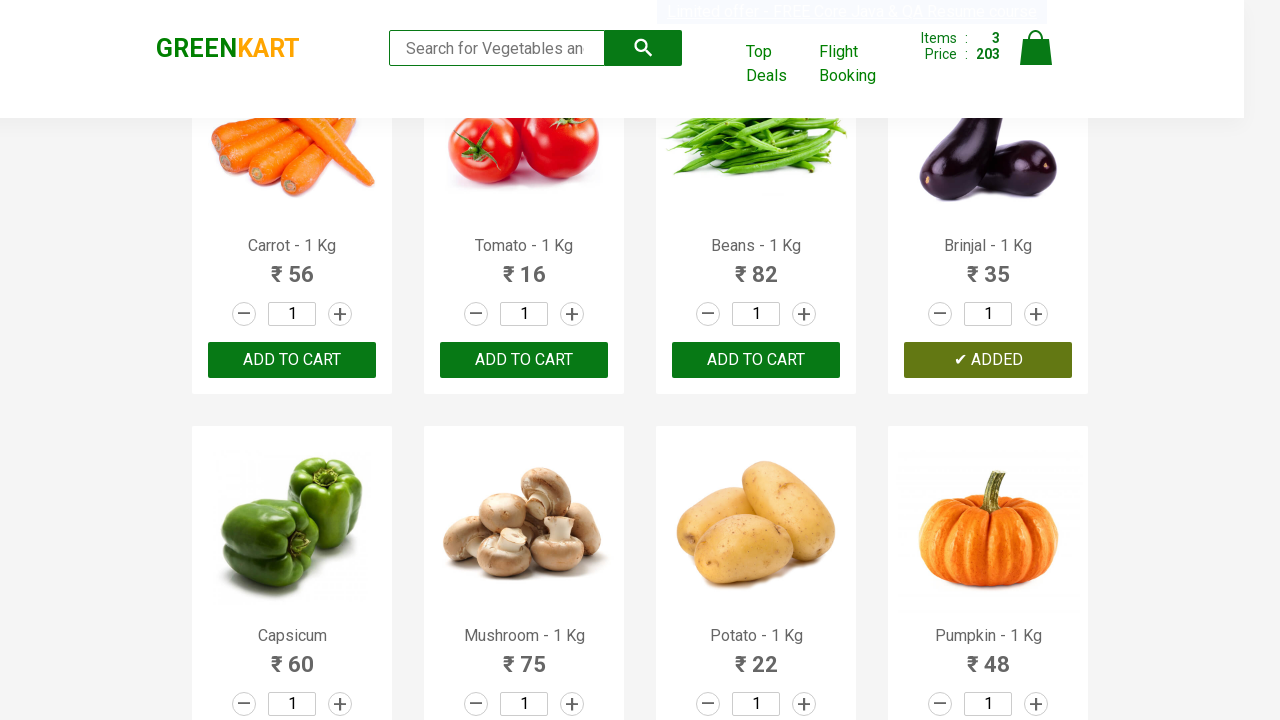

Clicked on cart icon to view cart at (1036, 59) on xpath=//a[@class='cart-icon']
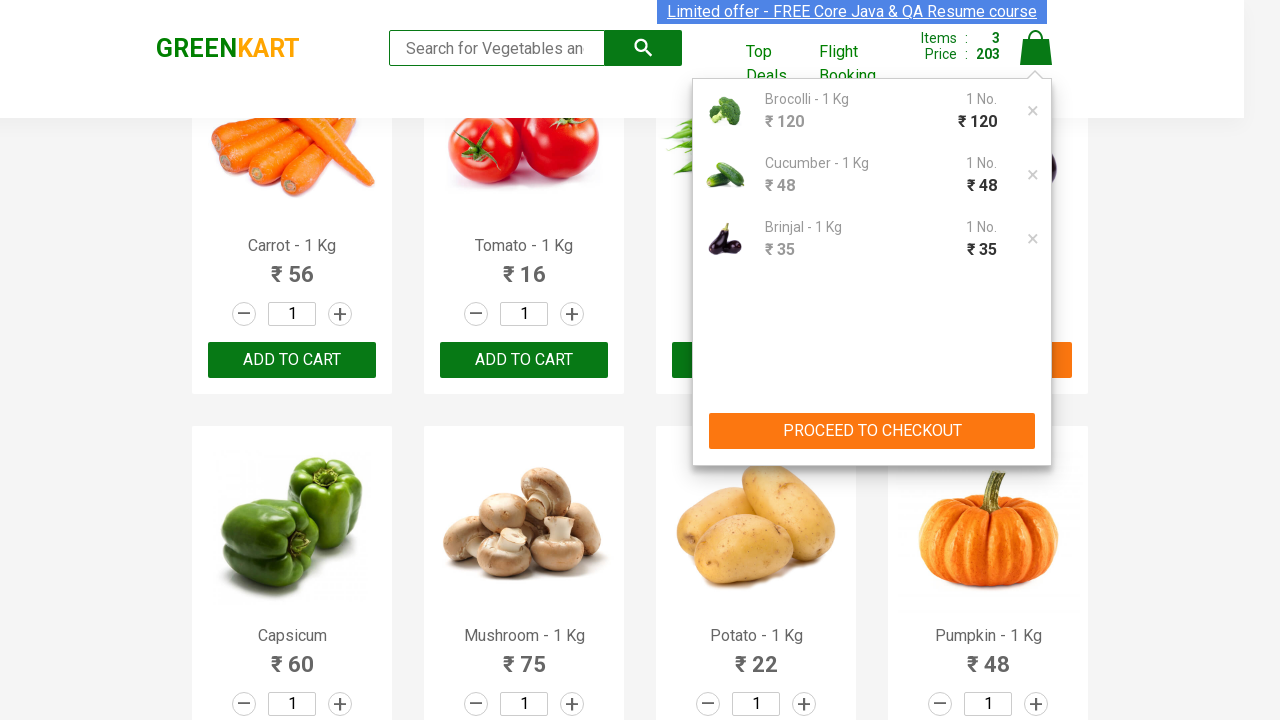

Clicked 'PROCEED TO CHECKOUT' button at (872, 431) on xpath=//button[contains(text(),'PROCEED TO CHECKOUT')]
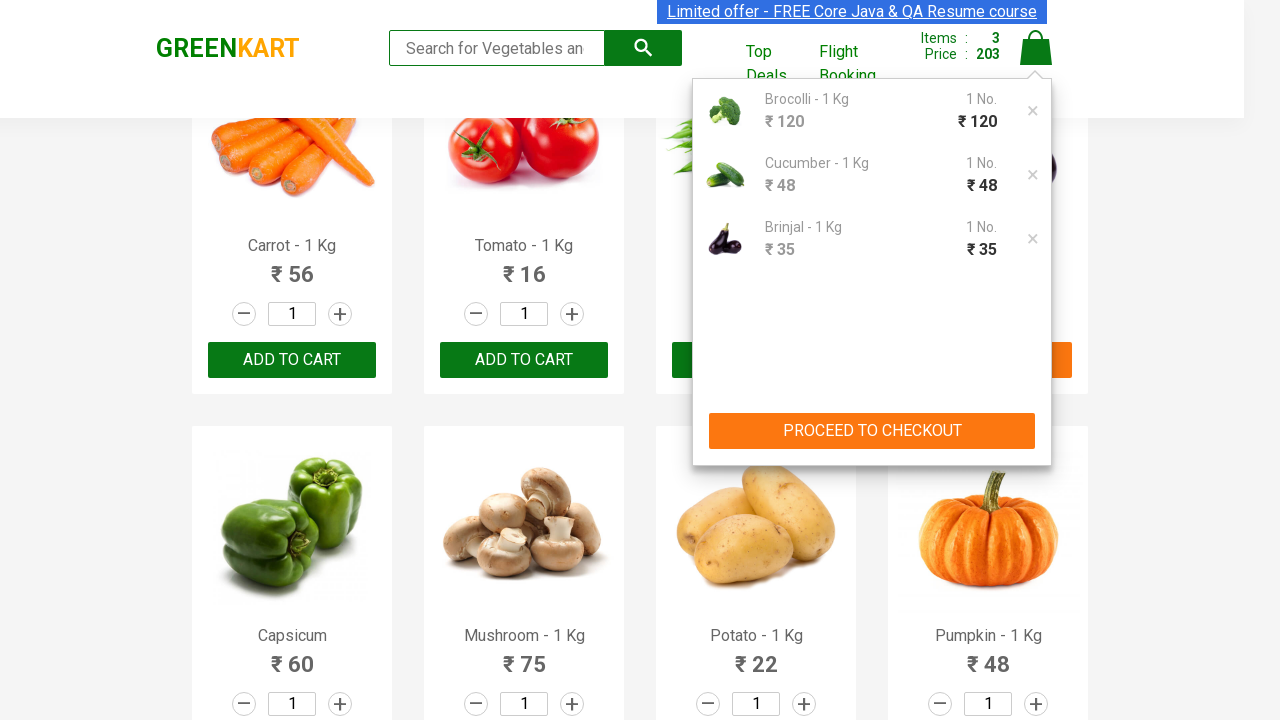

Entered promo code 'rahulshettyacademy' on //input[contains(@placeholder,'Enter promo code')]
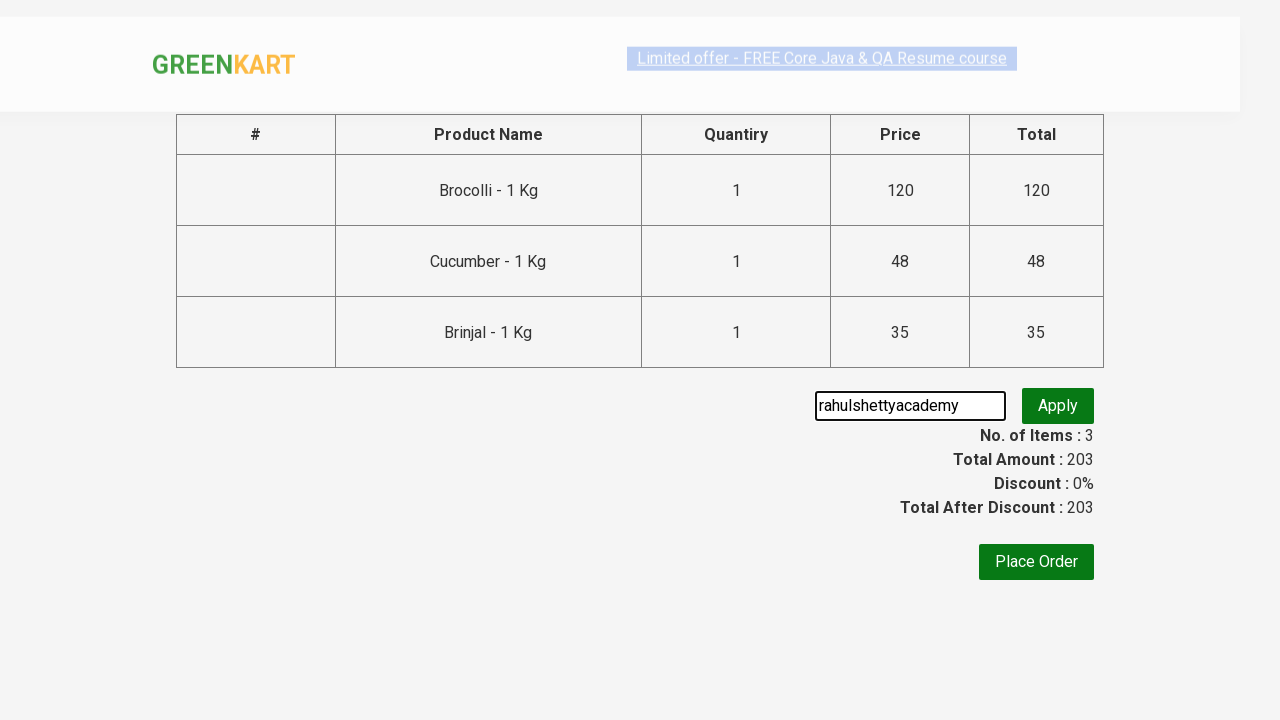

Clicked apply promo button at (1058, 406) on button[class='promoBtn']
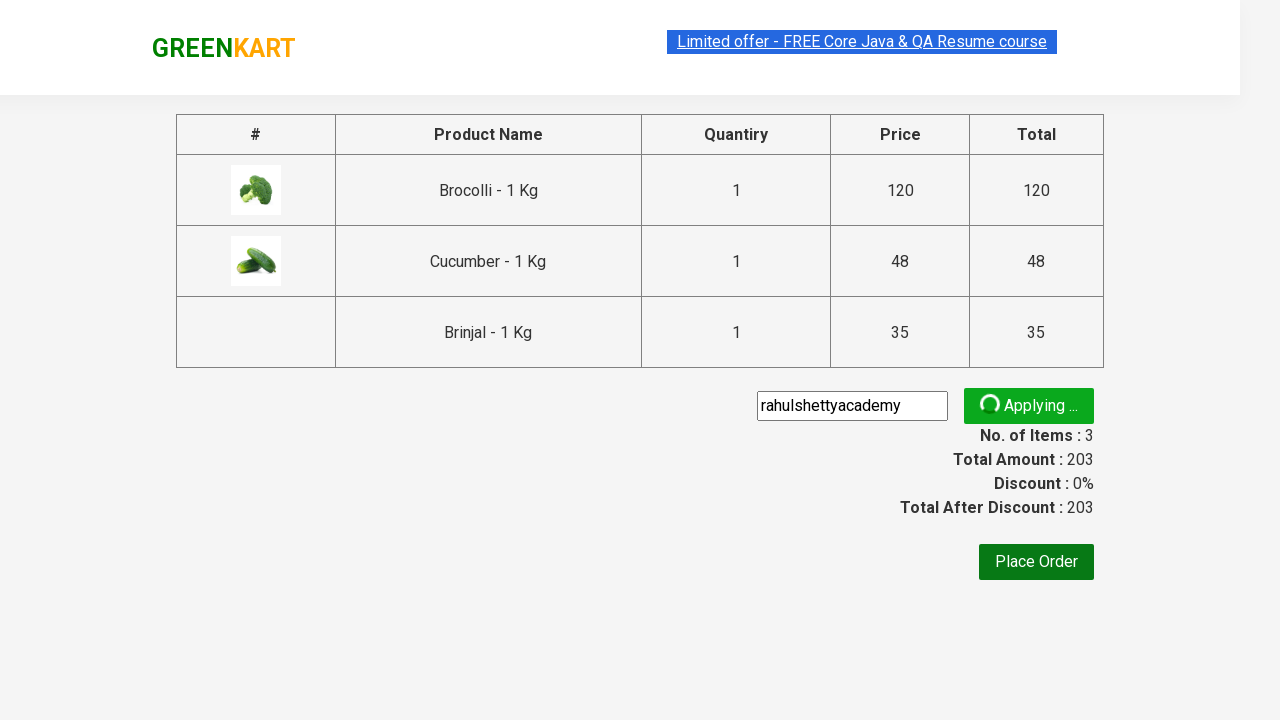

Promo code validation message appeared
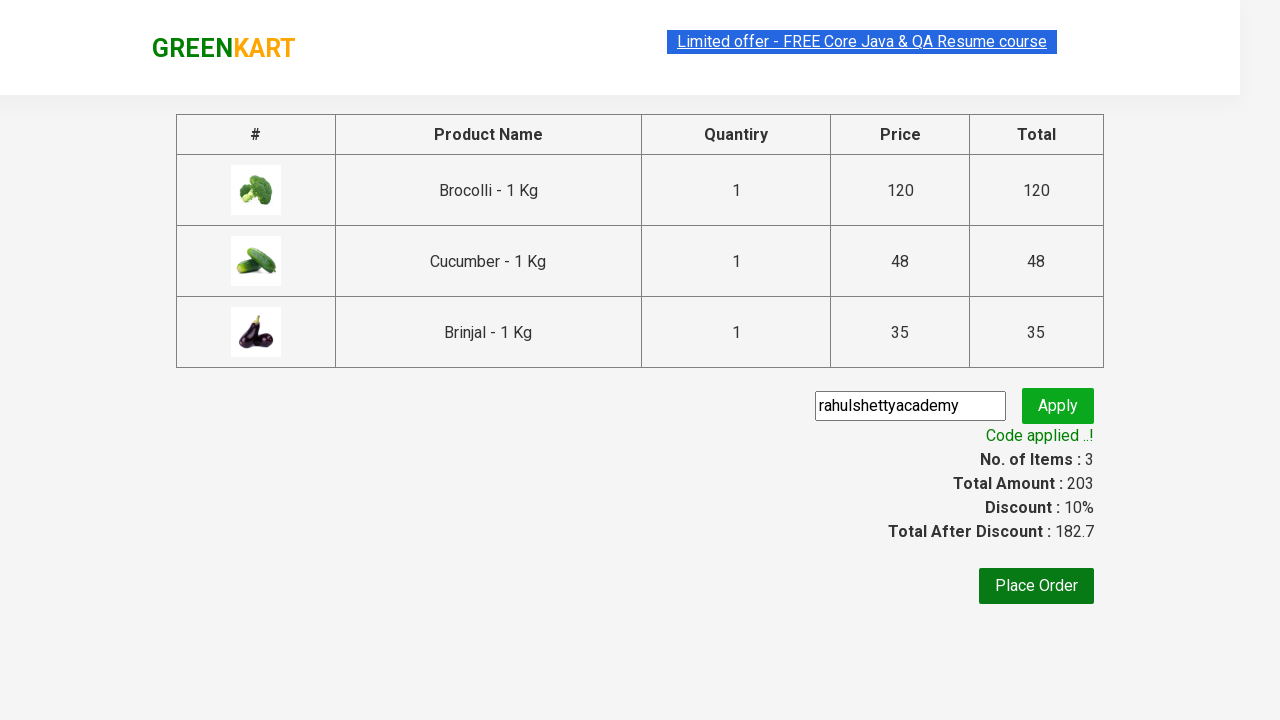

Retrieved promo code validation message: 'Code applied ..!'
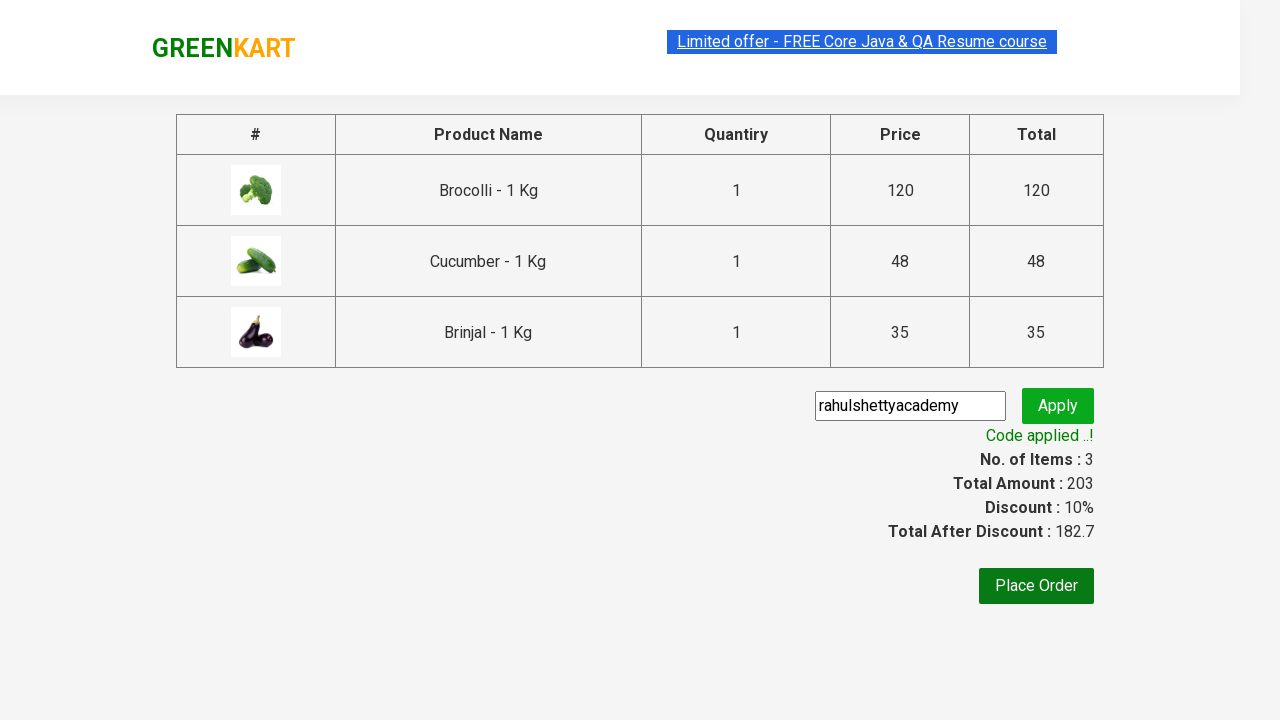

Promo code successfully applied and clicked 'Place Order' at (1036, 586) on xpath=//button[text()='Place Order']
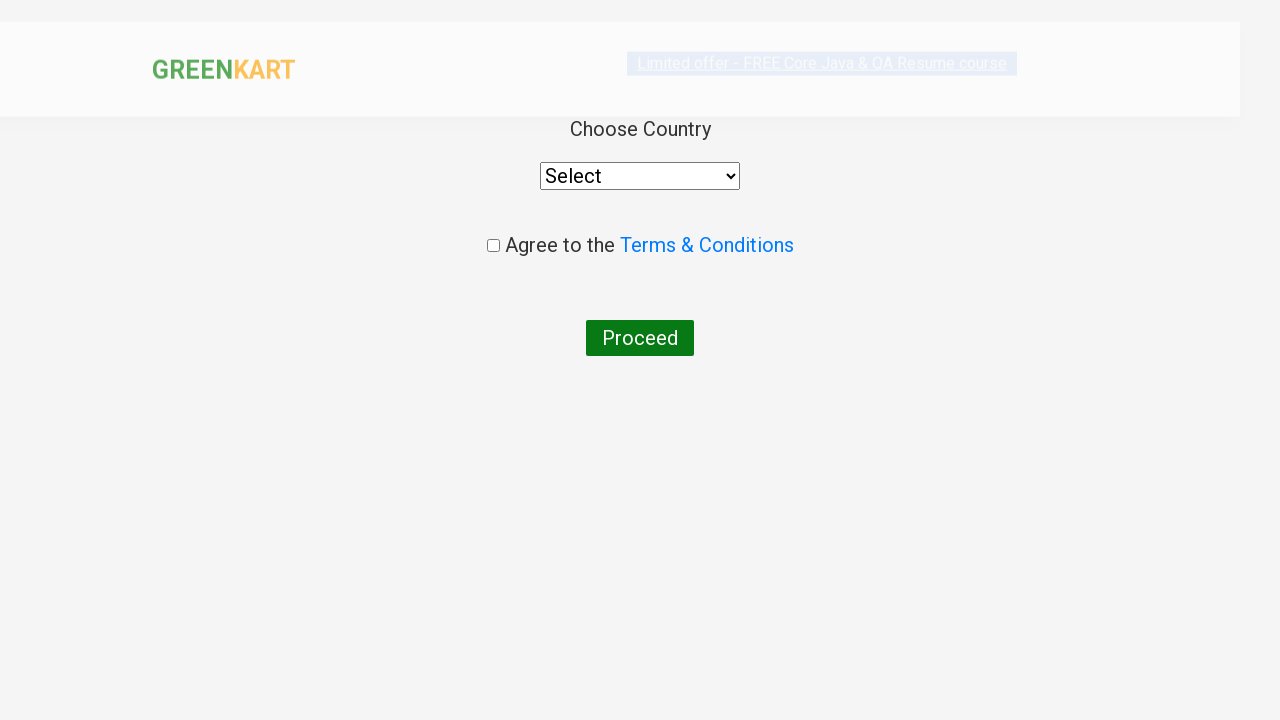

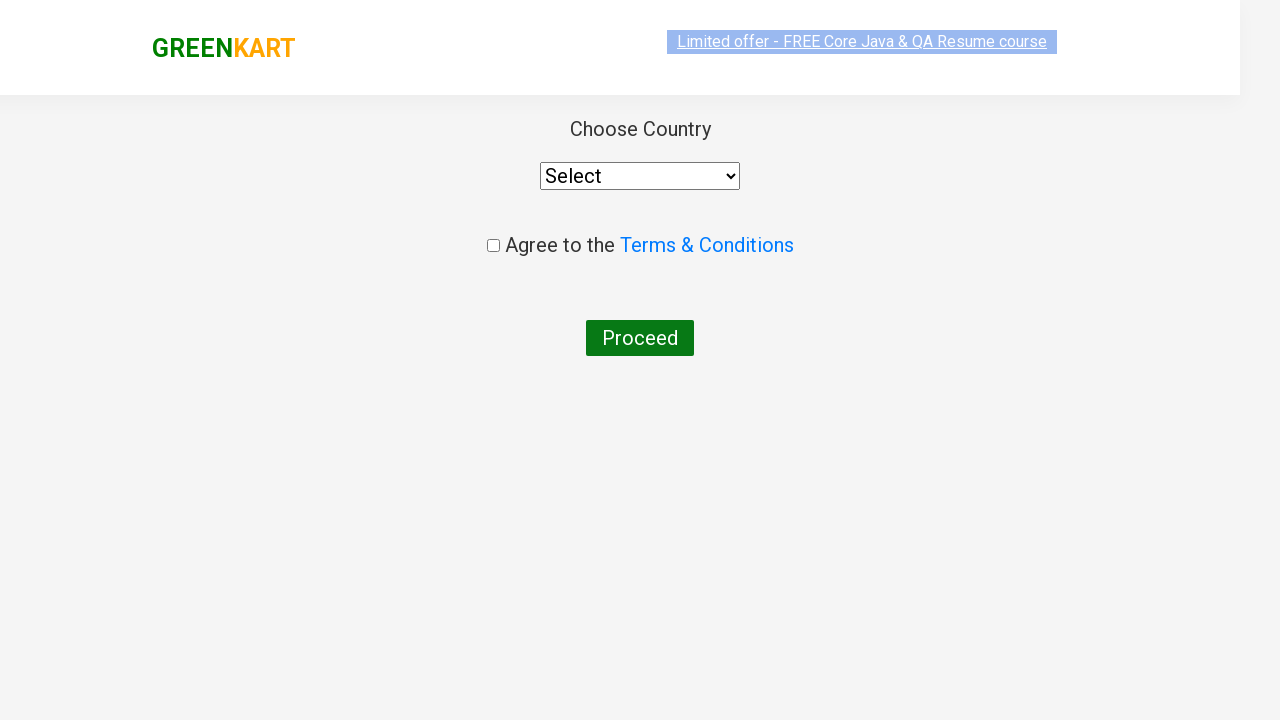